Tests Ctrl+click selection on a jQuery UI selectable grid, selecting multiple non-contiguous items while holding Control key.

Starting URL: http://jqueryui.com/resources/demos/selectable/display-grid.html

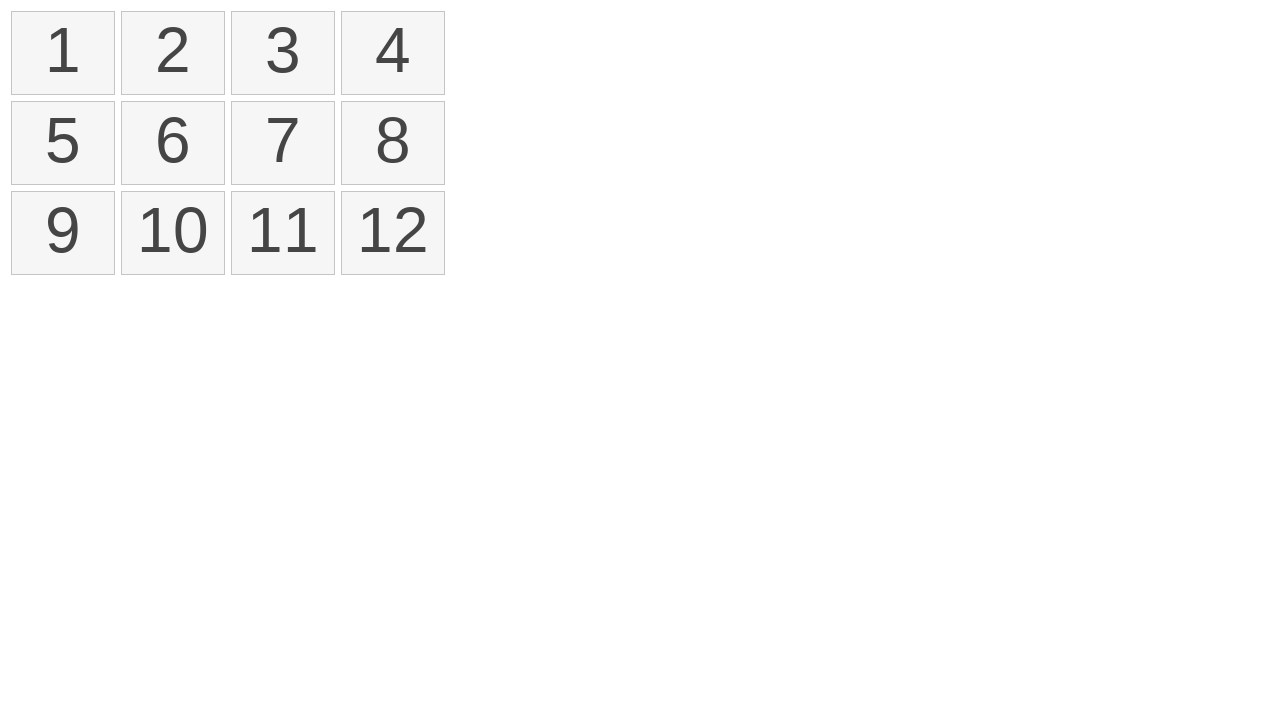

Grid items loaded in jQuery UI selectable
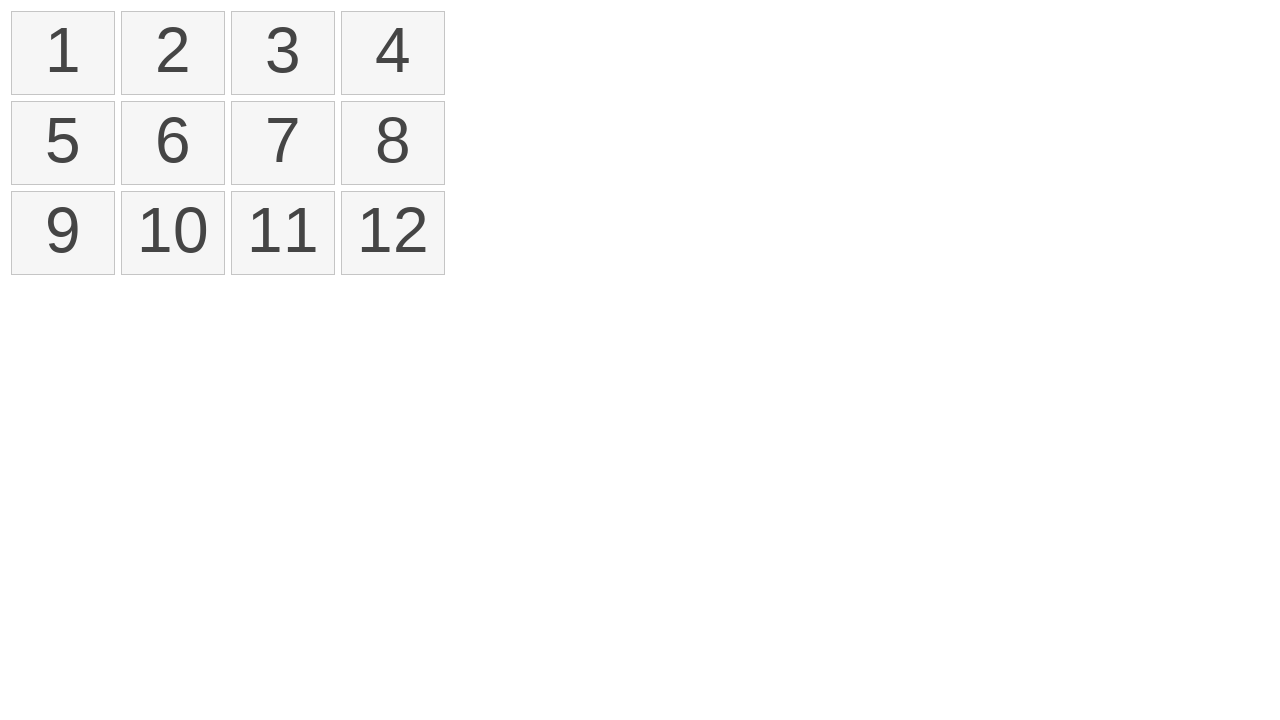

Located all selectable items in the grid
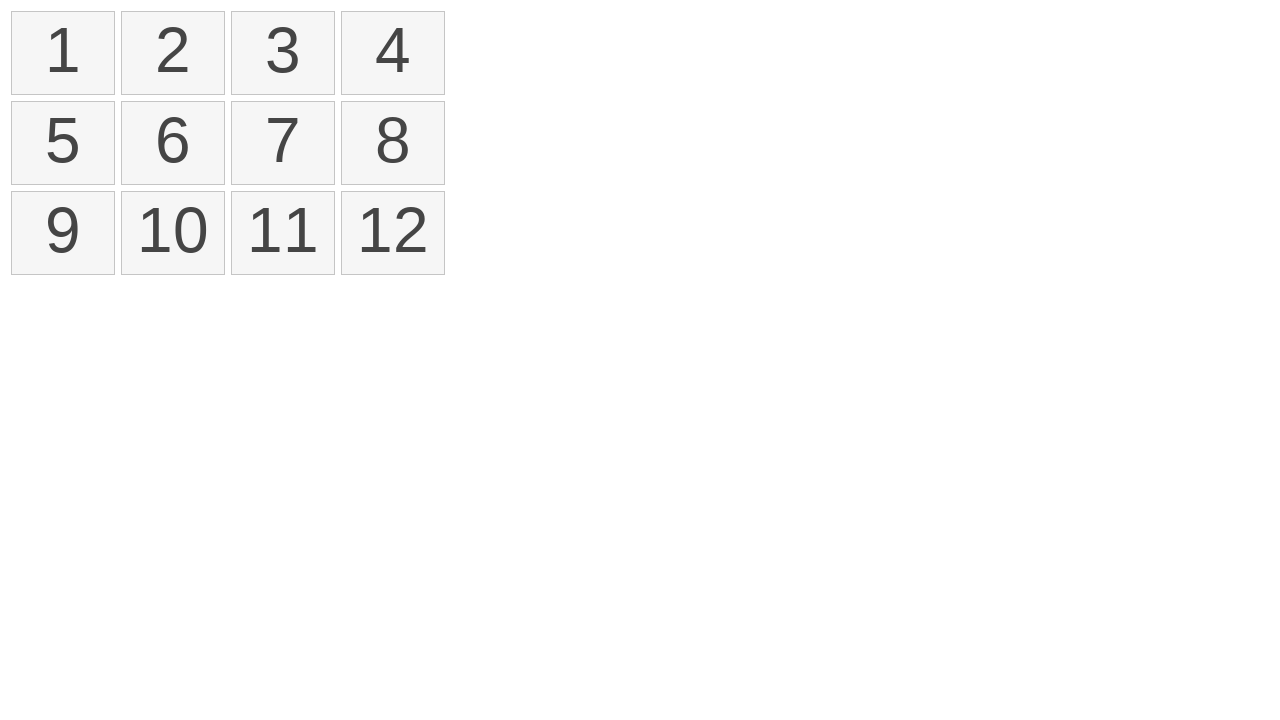

Ctrl+clicked item at index 0 at (63, 53) on li.ui-state-default.ui-selectee >> nth=0
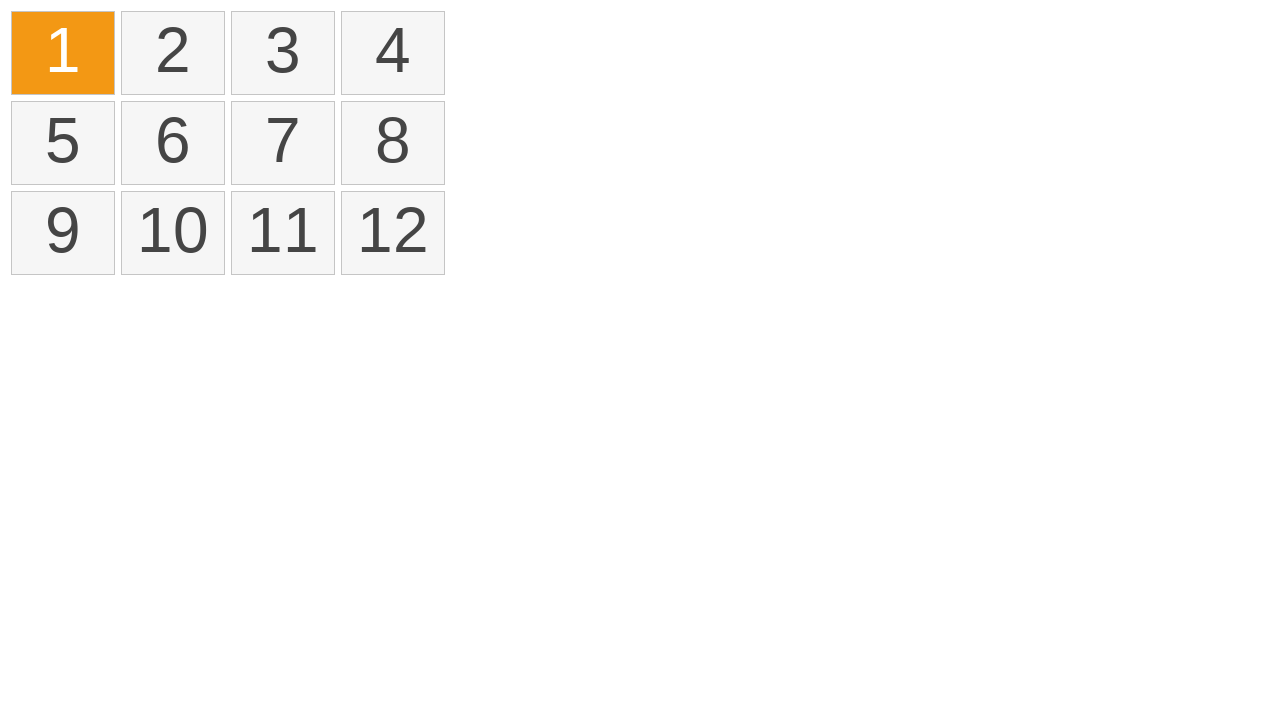

Ctrl+clicked item at index 2 at (283, 53) on li.ui-state-default.ui-selectee >> nth=2
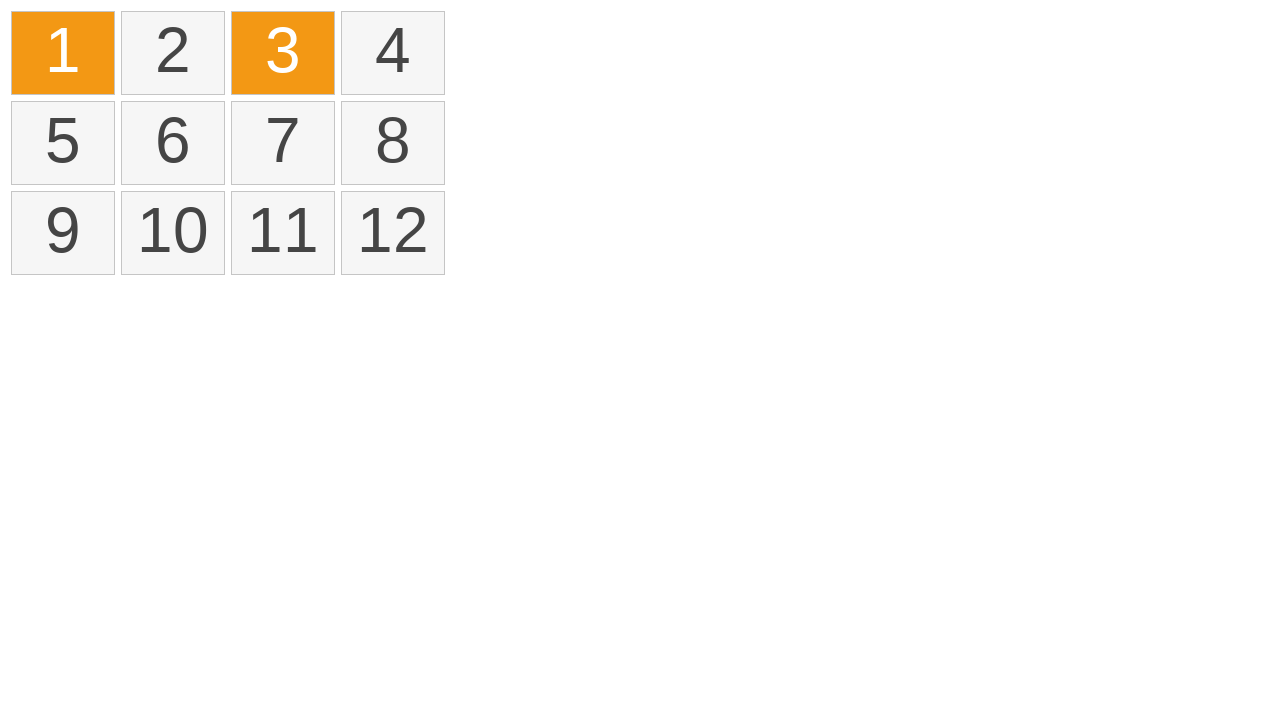

Ctrl+clicked item at index 4 at (63, 143) on li.ui-state-default.ui-selectee >> nth=4
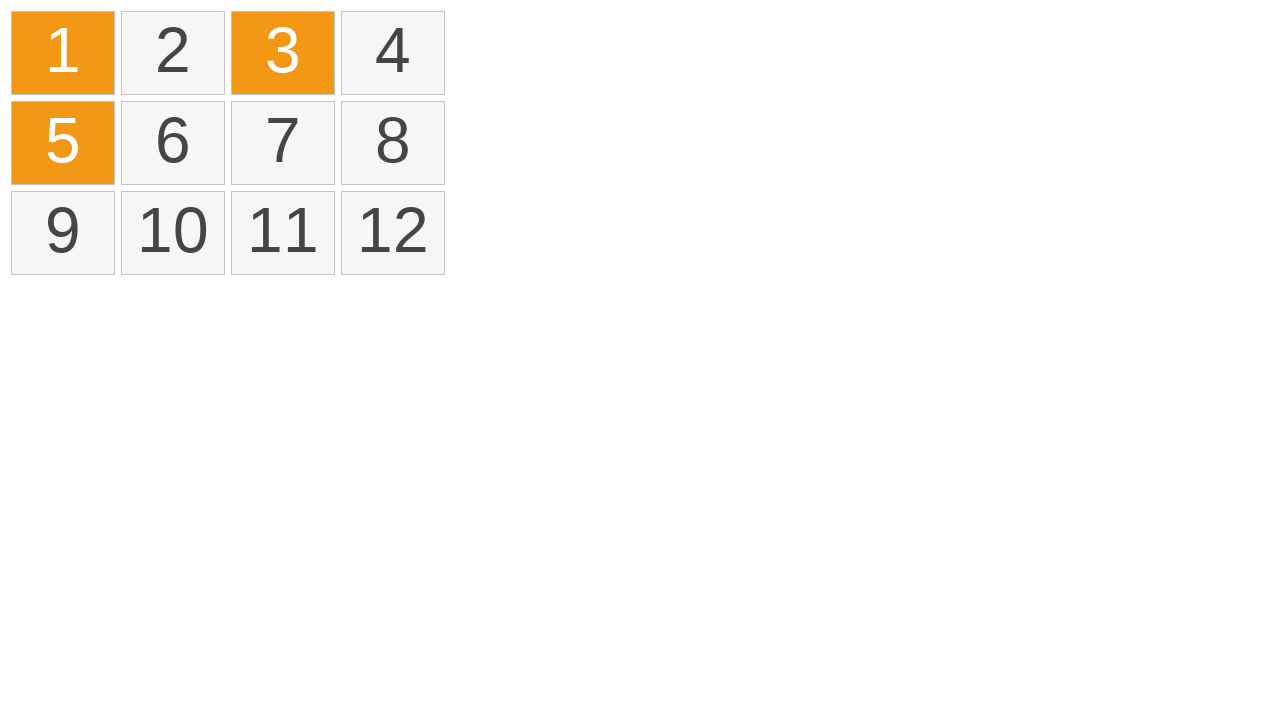

Ctrl+clicked item at index 6 at (283, 143) on li.ui-state-default.ui-selectee >> nth=6
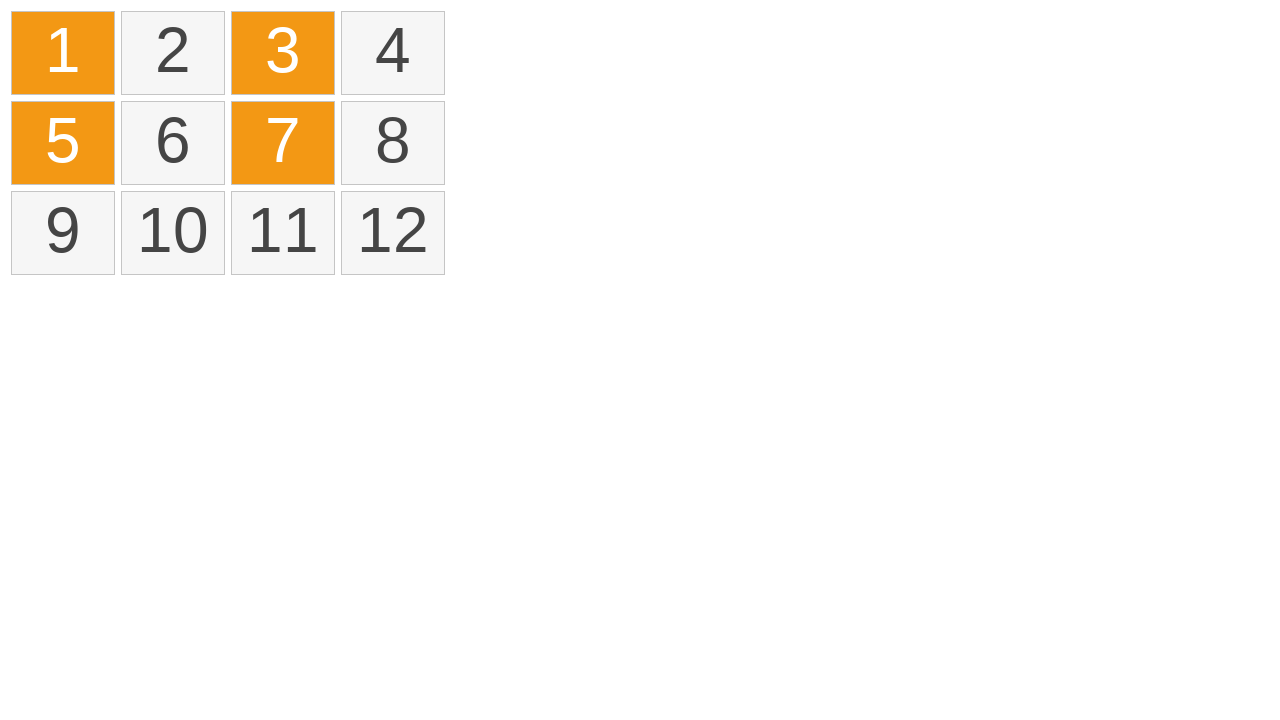

Located all selected items in the grid
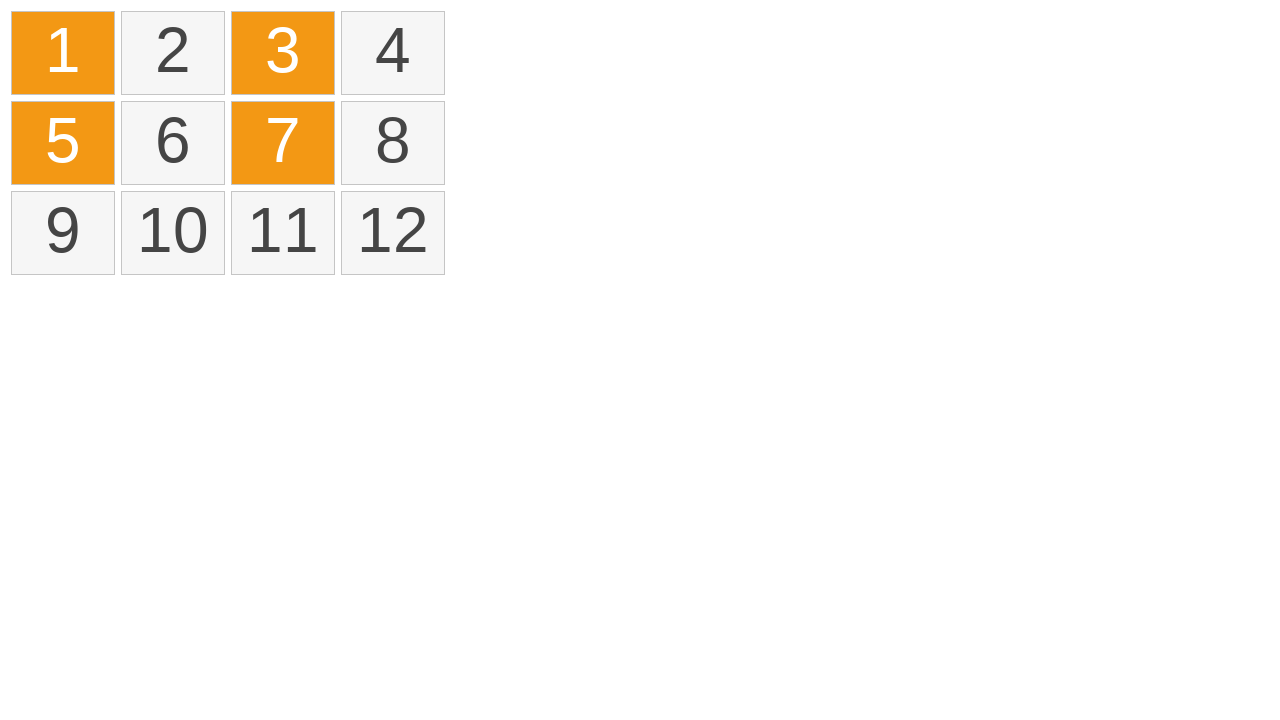

Verified that exactly 4 items are selected
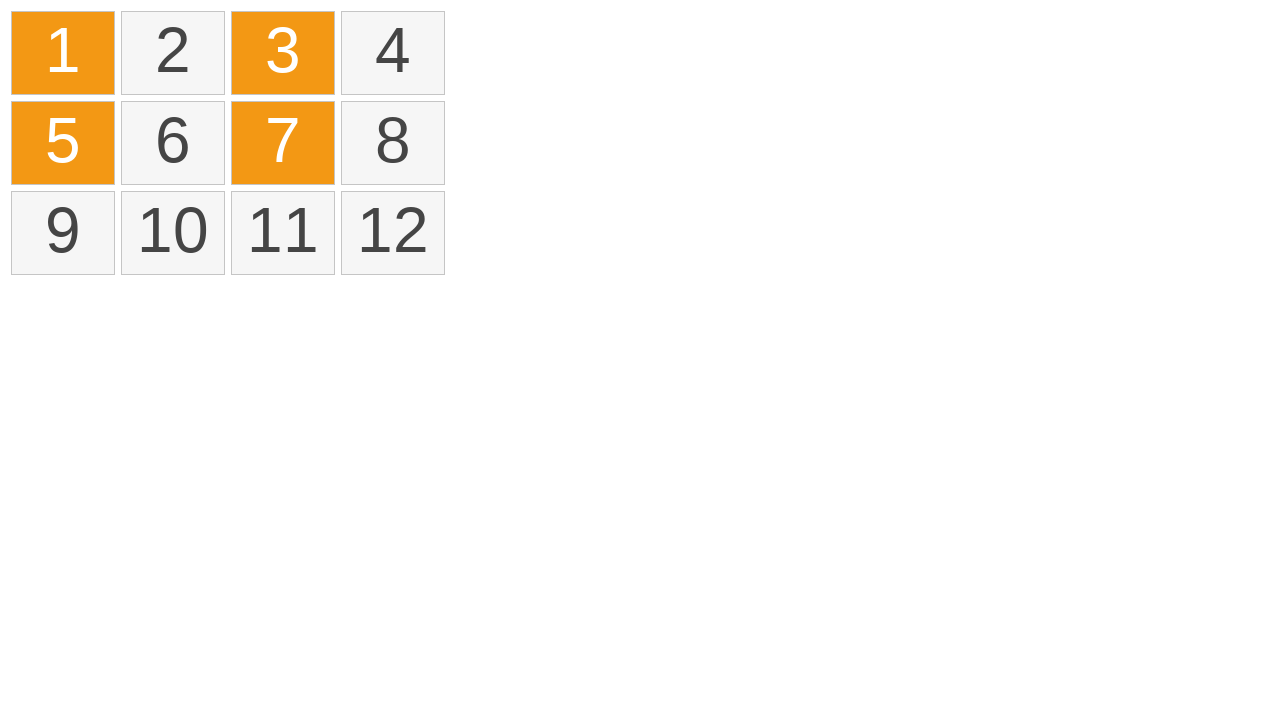

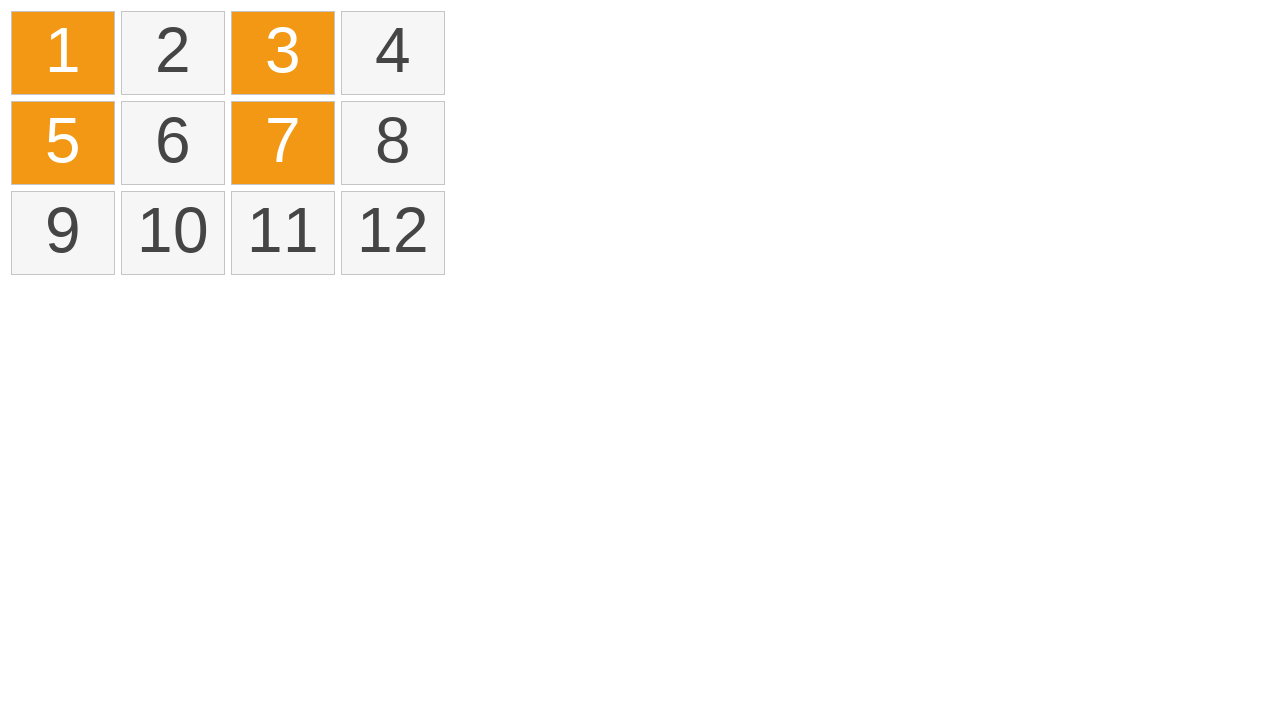